Navigates to Selenium website, clicks on Downloads link, then demonstrates browser navigation methods including back, forward, and refresh

Starting URL: https://www.selenium.dev/

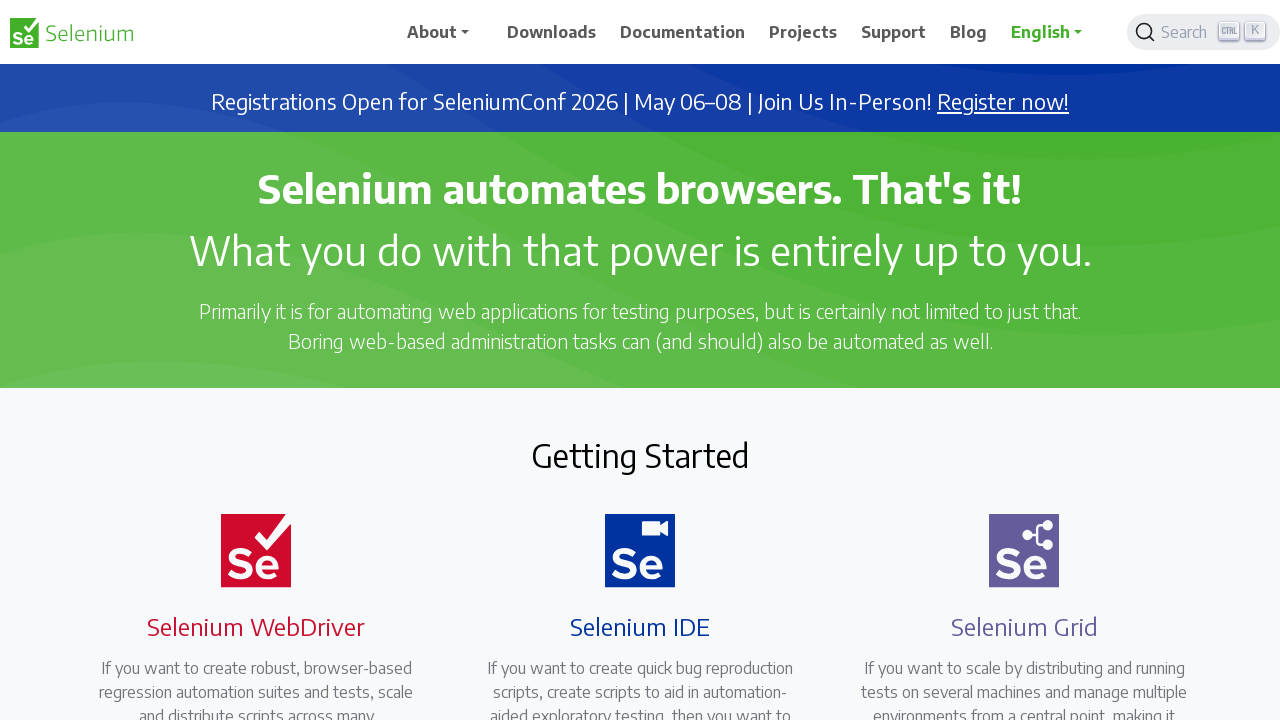

Navigated to Selenium website
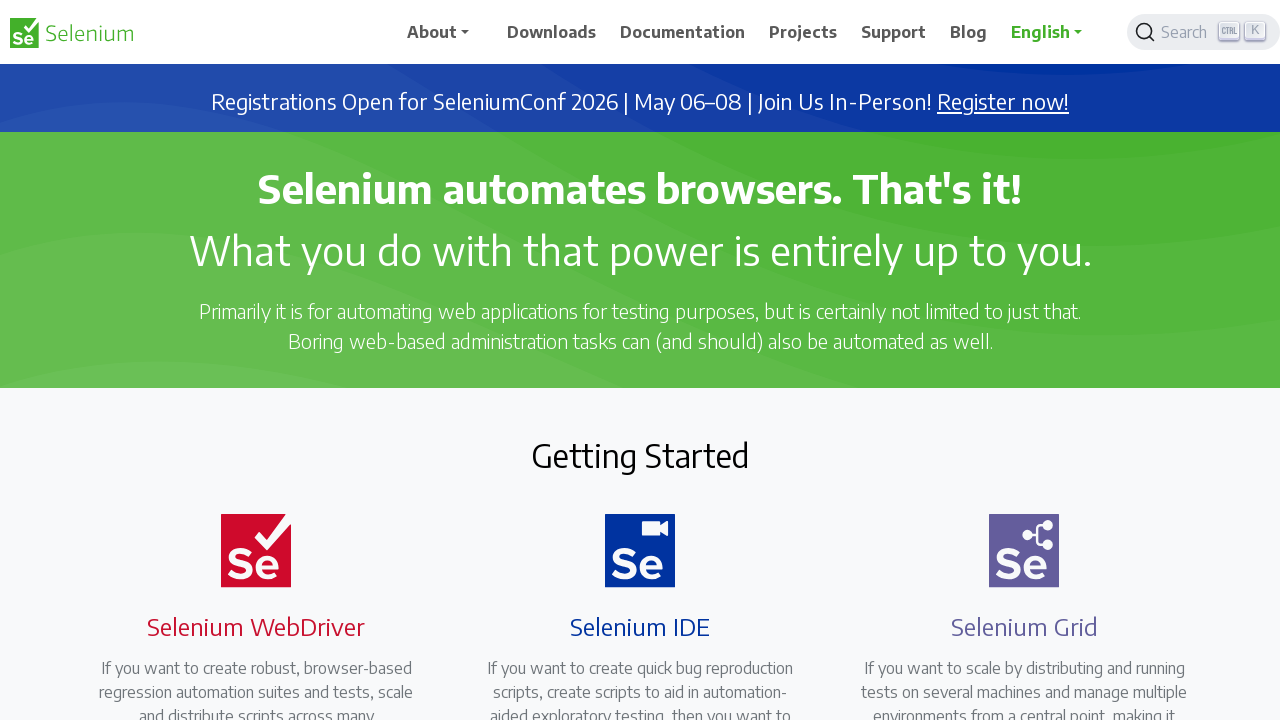

Clicked on Downloads link at (552, 32) on xpath=//span[contains(text(),'Downloads')]
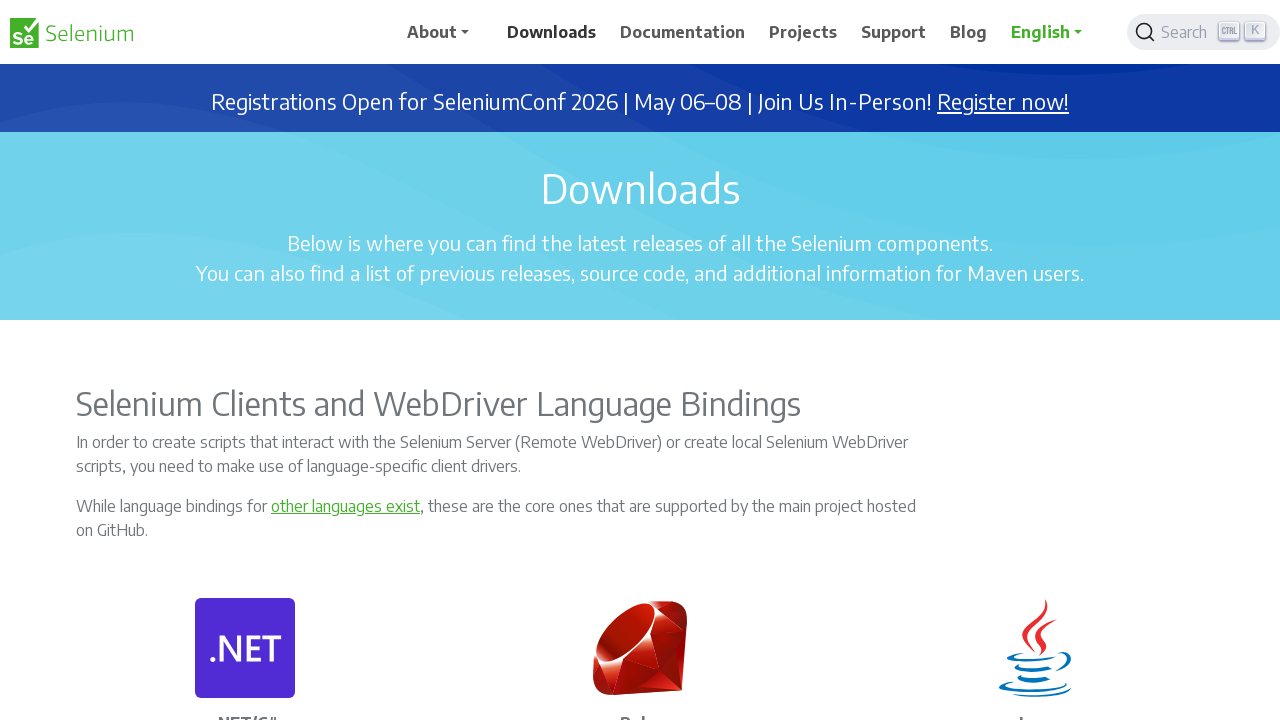

Navigated back to previous page
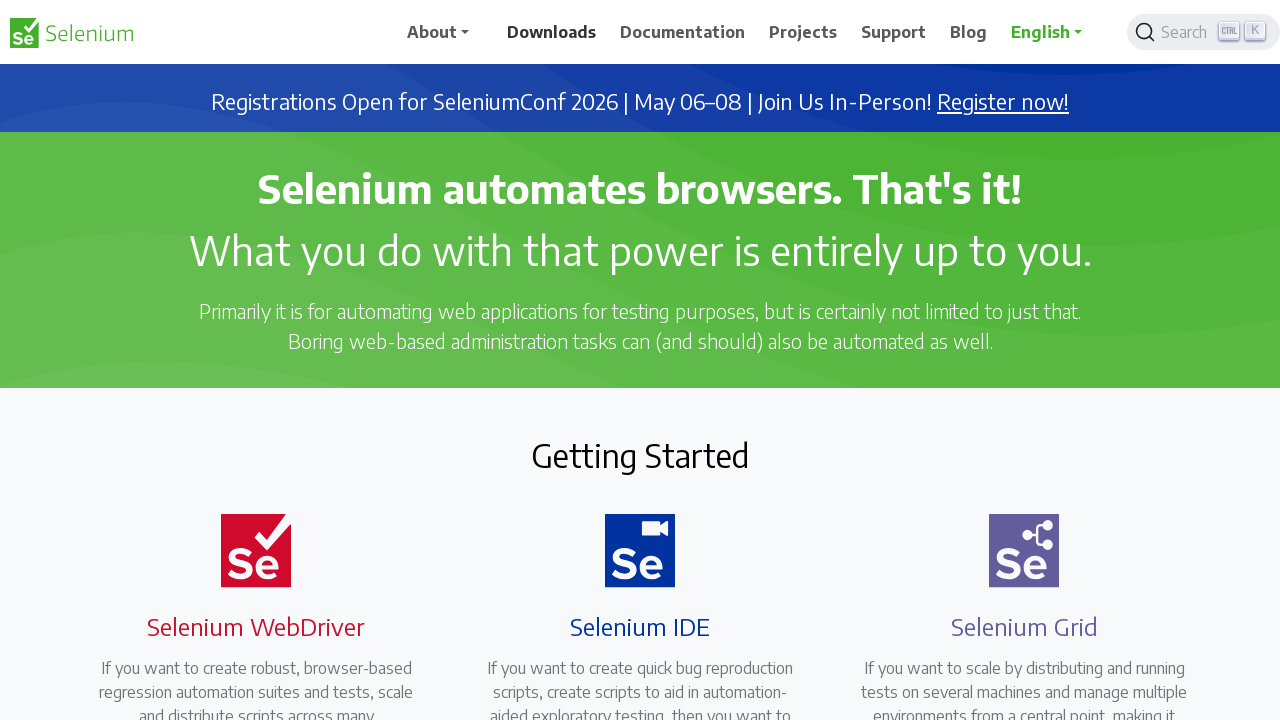

Navigated forward to Downloads page
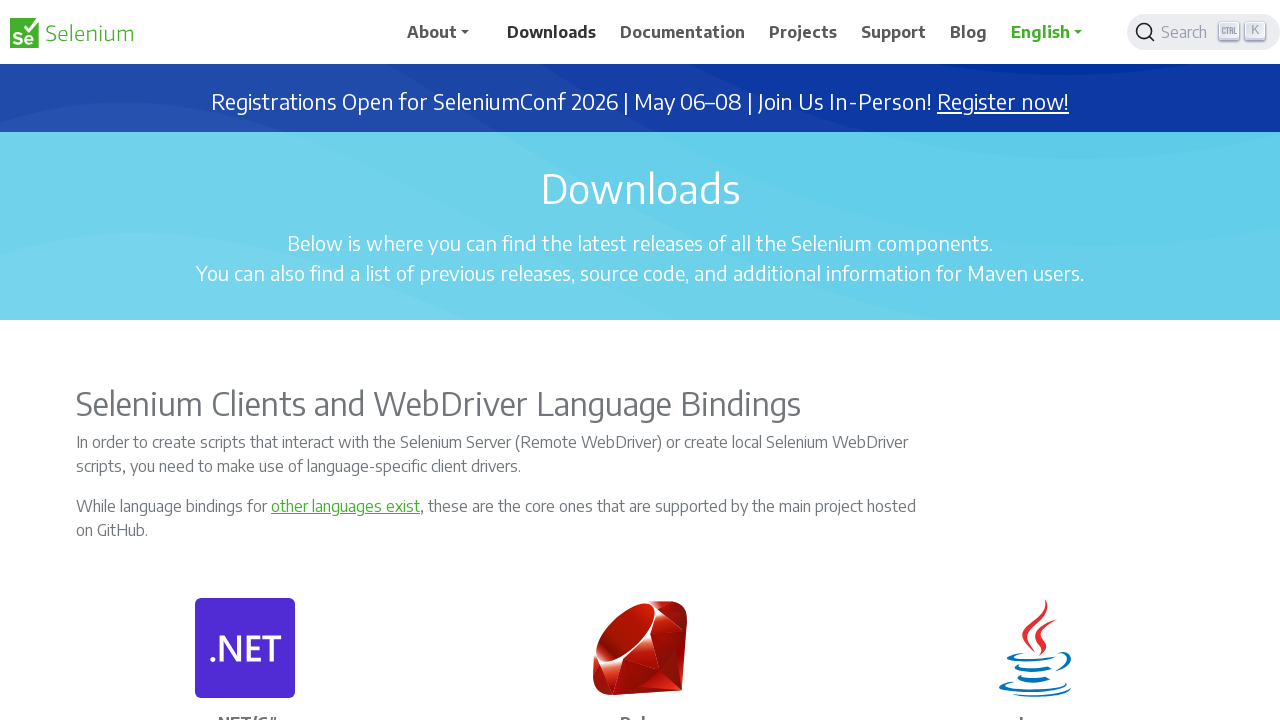

Refreshed the current page
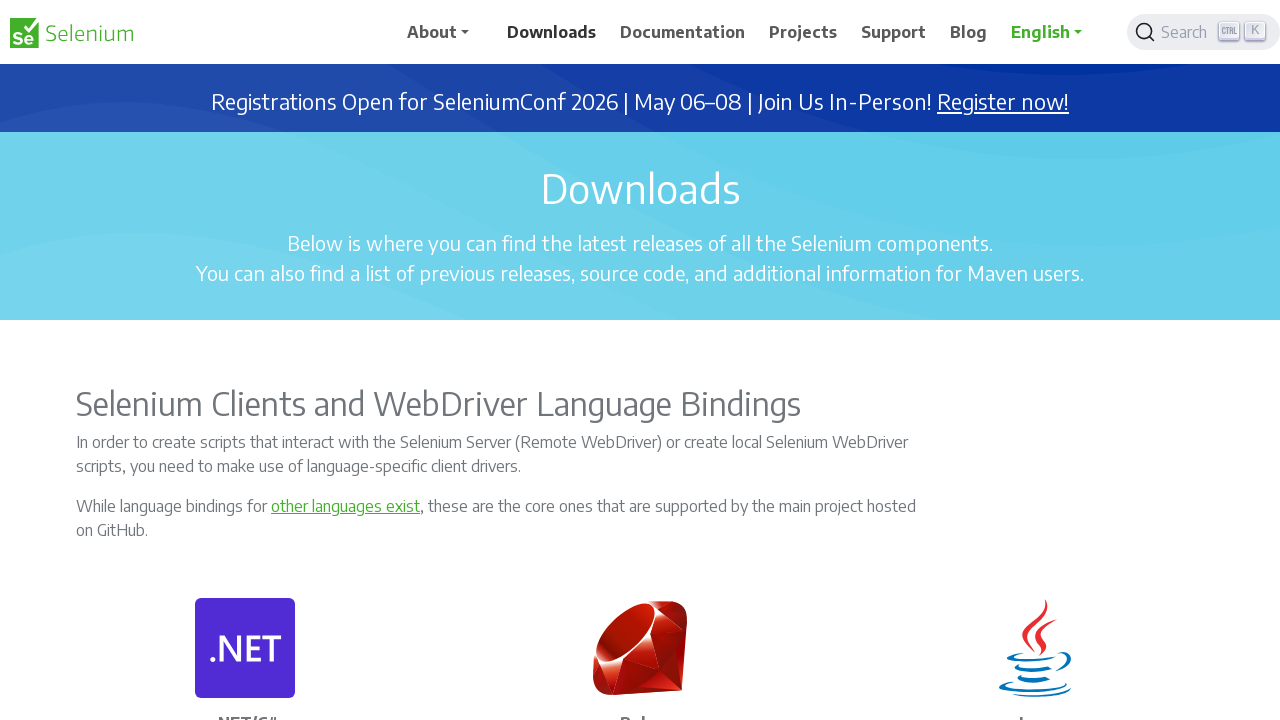

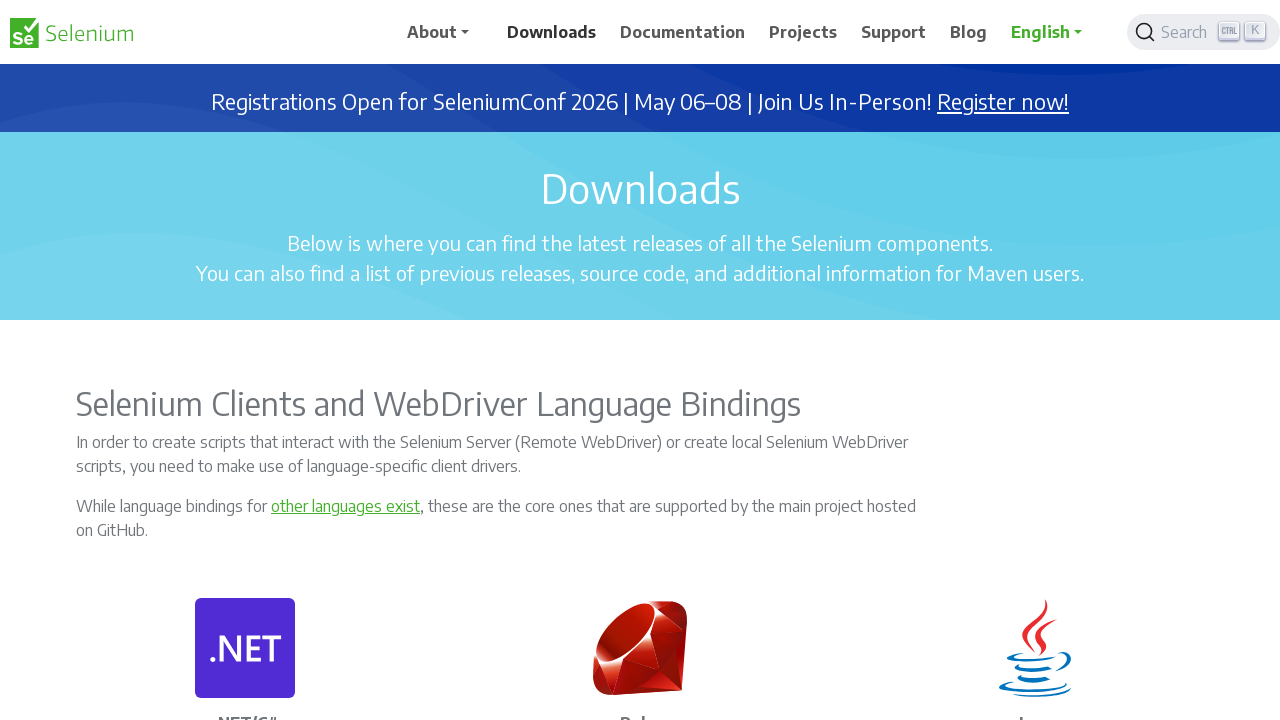